Navigates to the team page and verifies the names of the three site authors: Oliver Schade, Gregor Scheithauer, and Stefan Scheler

Starting URL: http://www.99-bottles-of-beer.net/

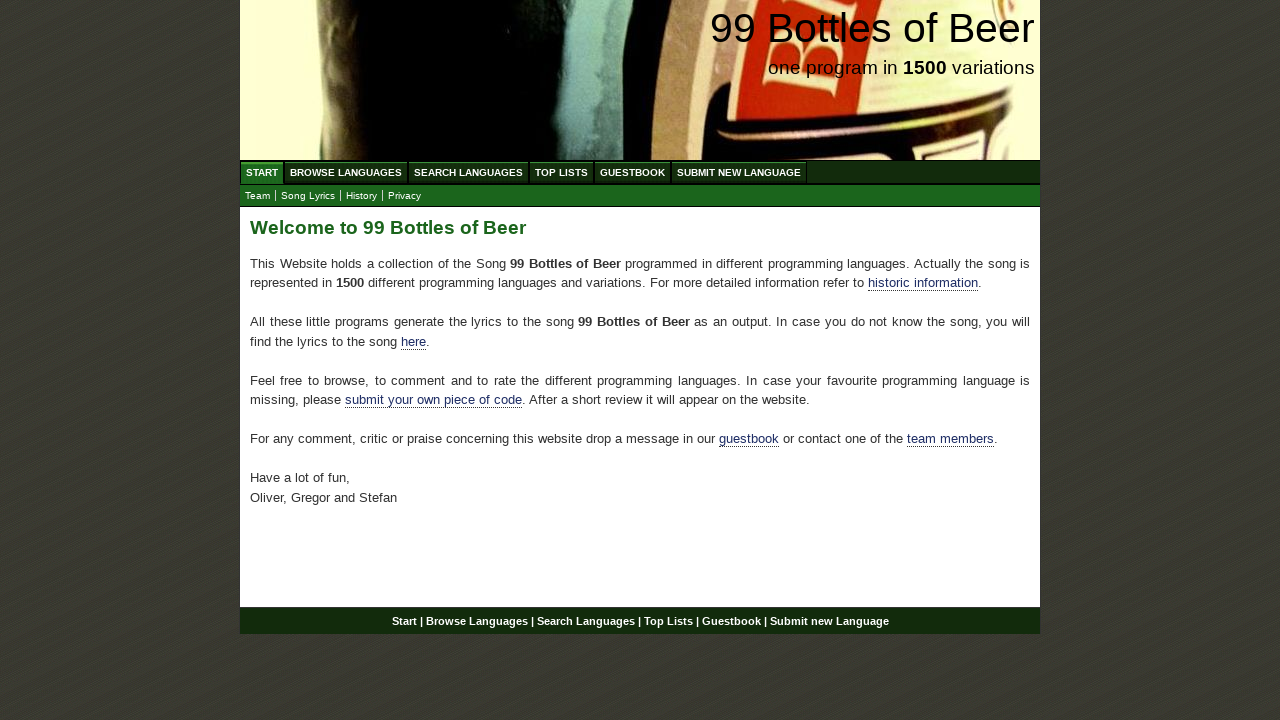

Clicked on the team page link at (950, 439) on xpath=//*[@id='main']/p[4]/a[2]
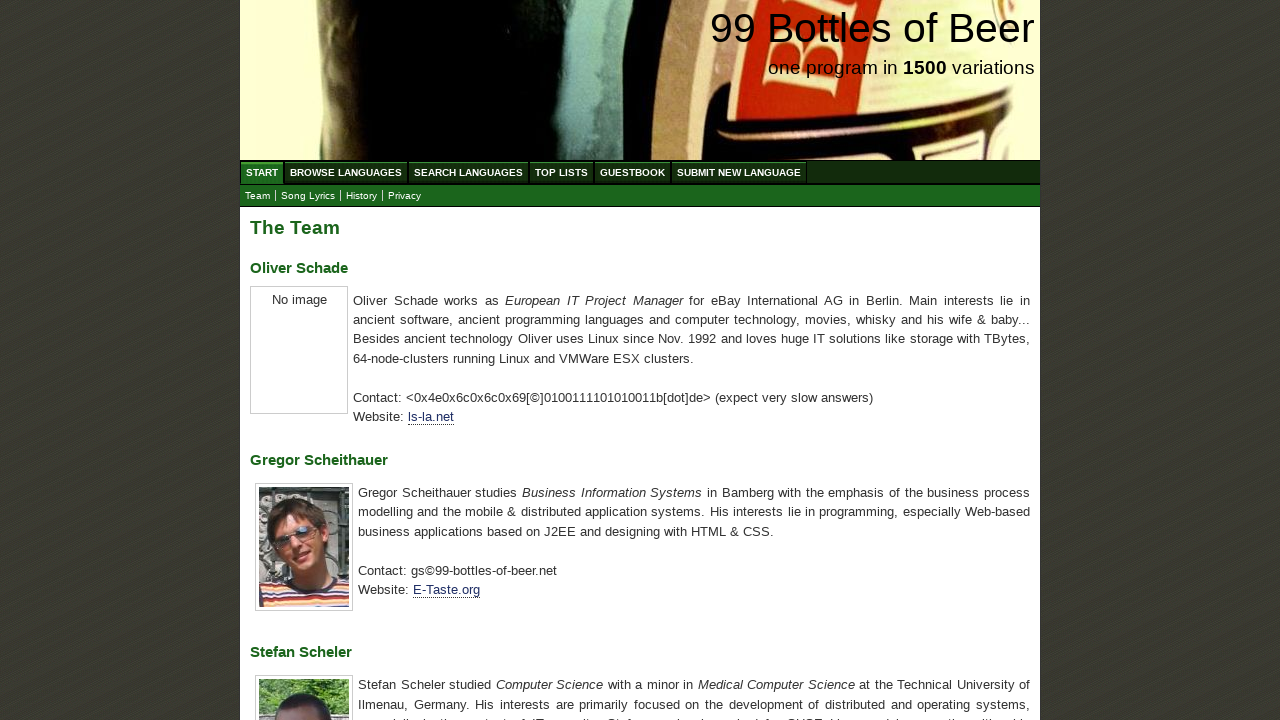

First author name (Oliver Schade) is visible
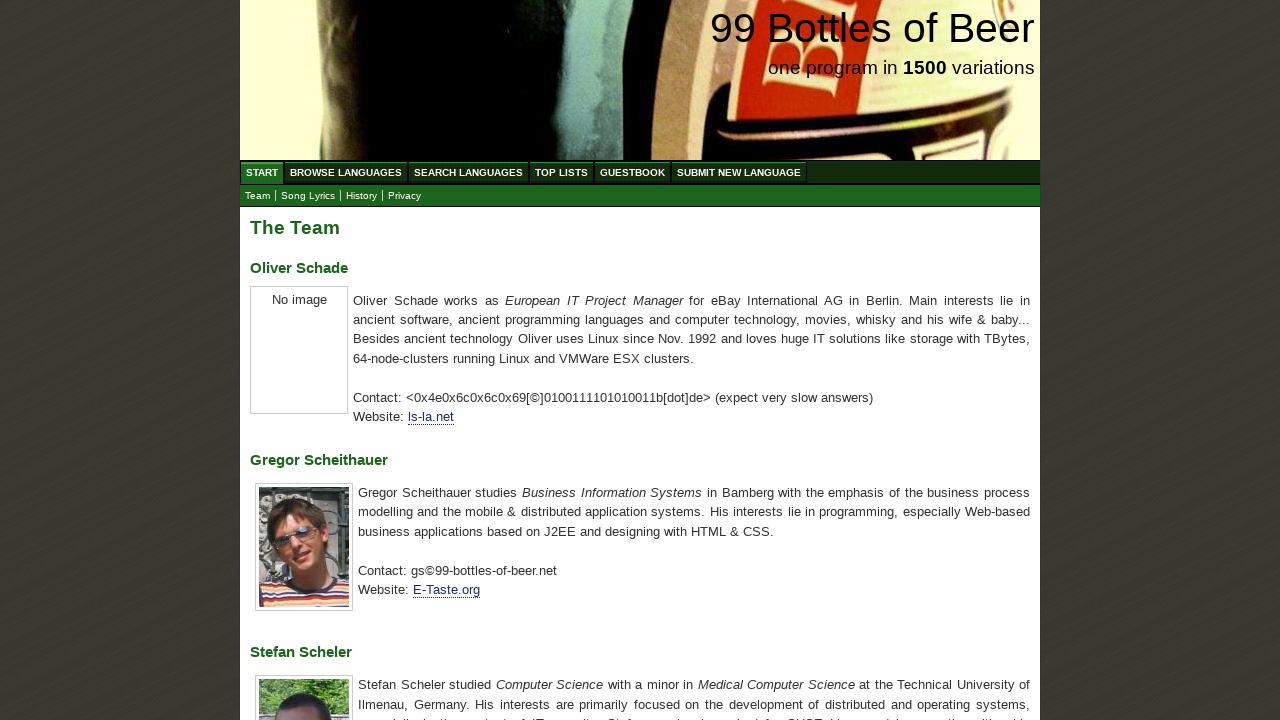

Second author name (Gregor Scheithauer) is visible
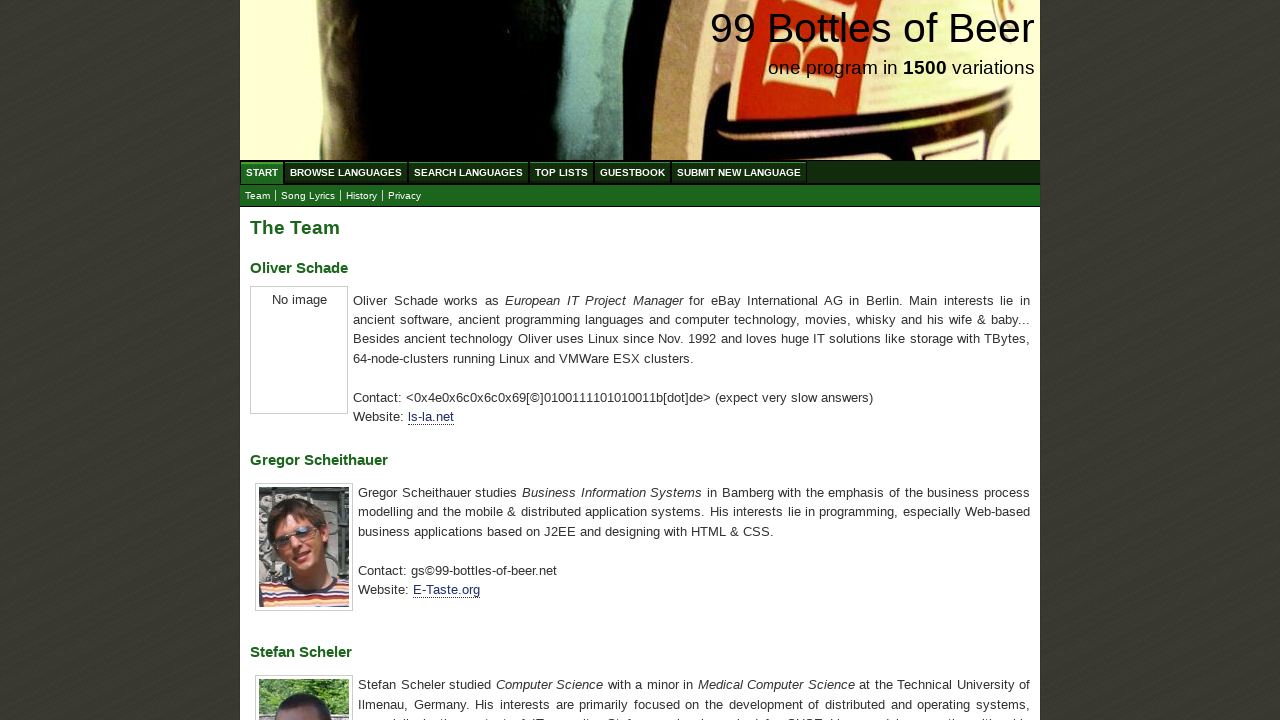

Third author name (Stefan Scheler) is visible
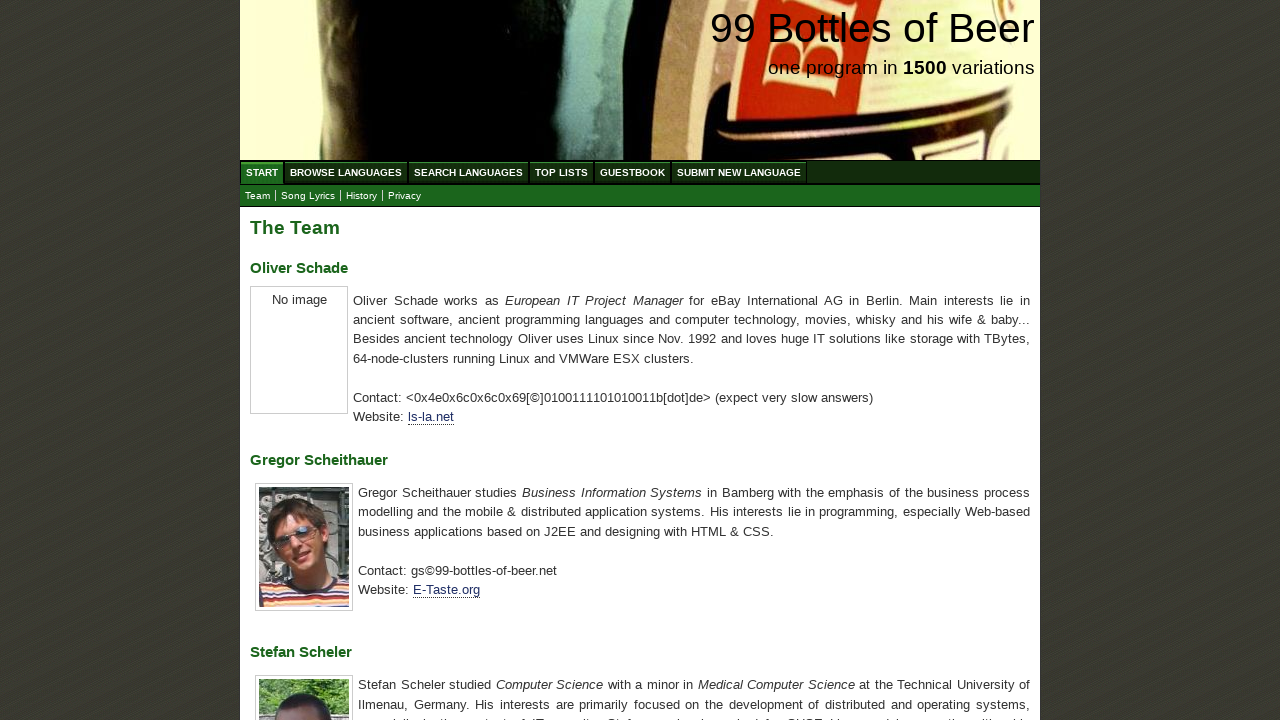

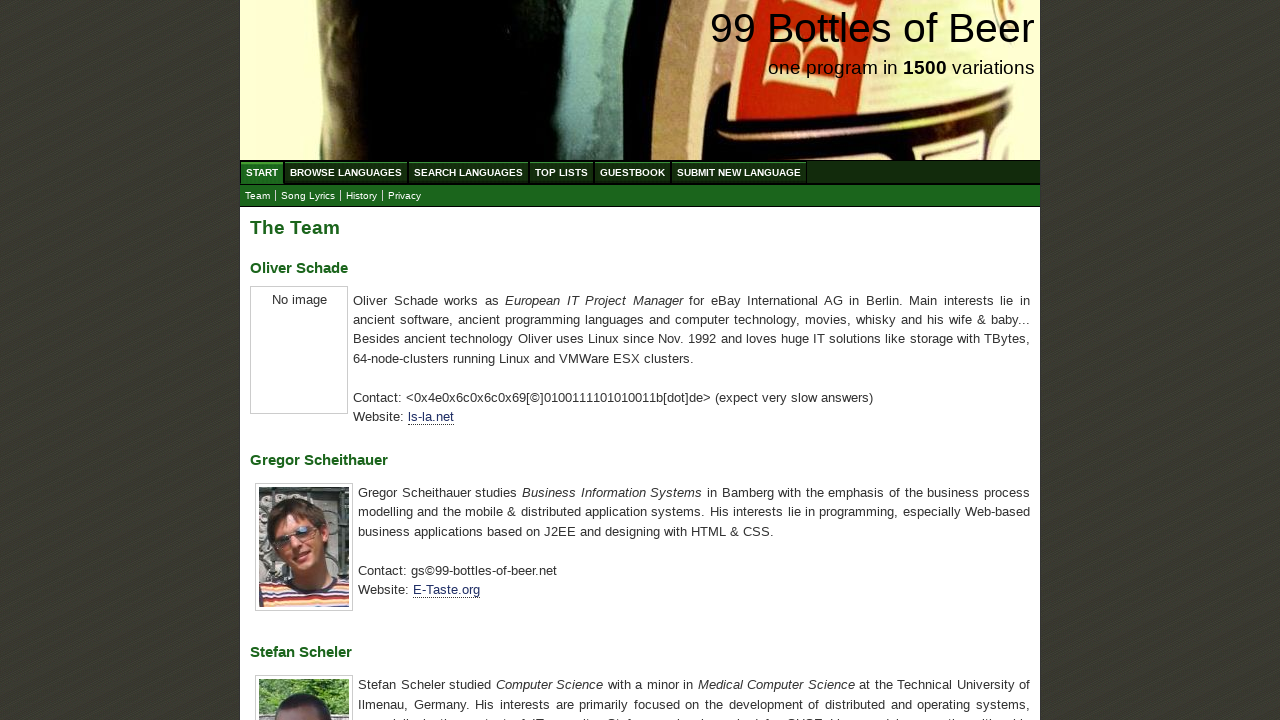